Tests dialog/confirm box handling by clicking confirm button and accepting the dialog

Starting URL: https://testautomationpractice.blogspot.com/

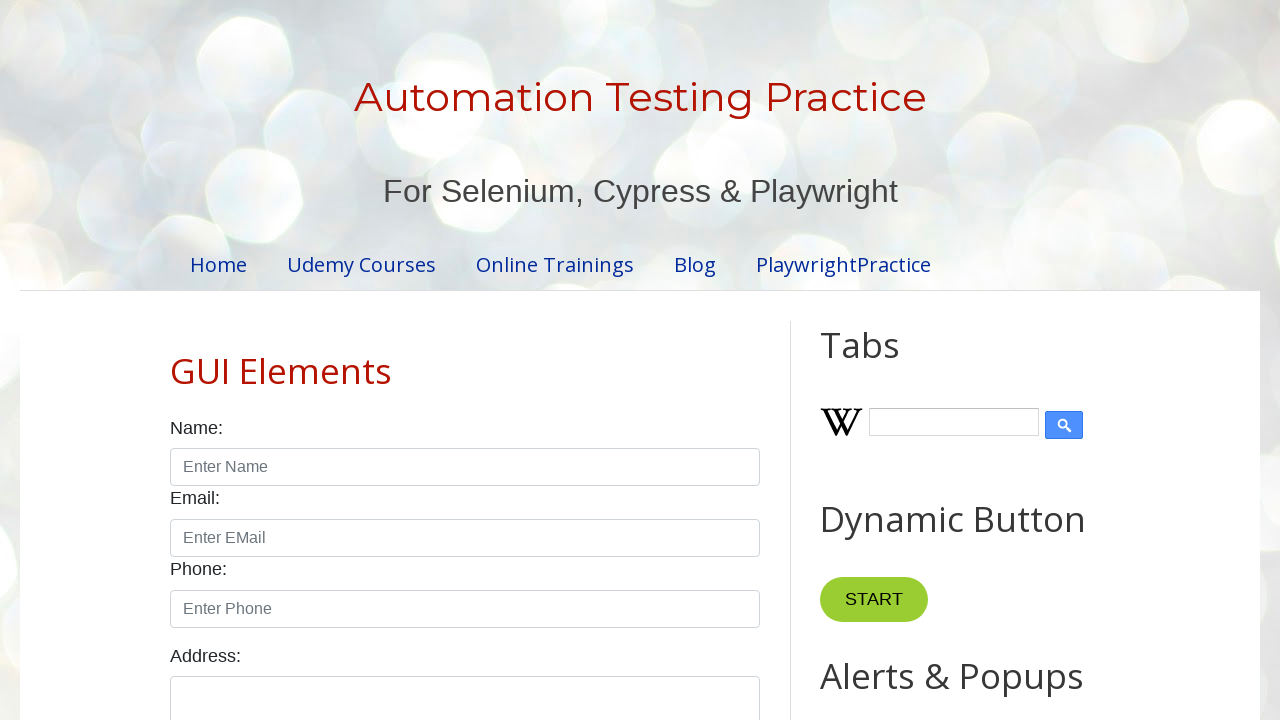

Set up dialog handler to accept dialogs
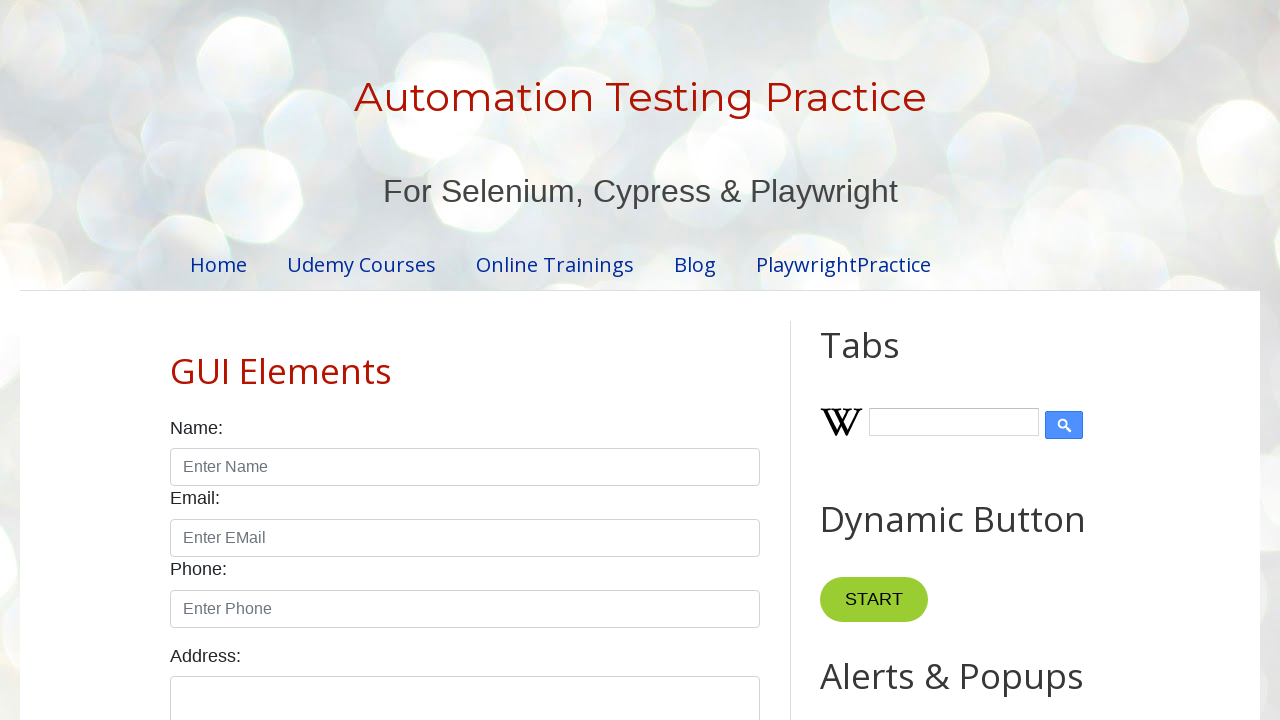

Clicked confirm button to trigger dialog at (912, 360) on xpath=//*[@id="confirmBtn"]
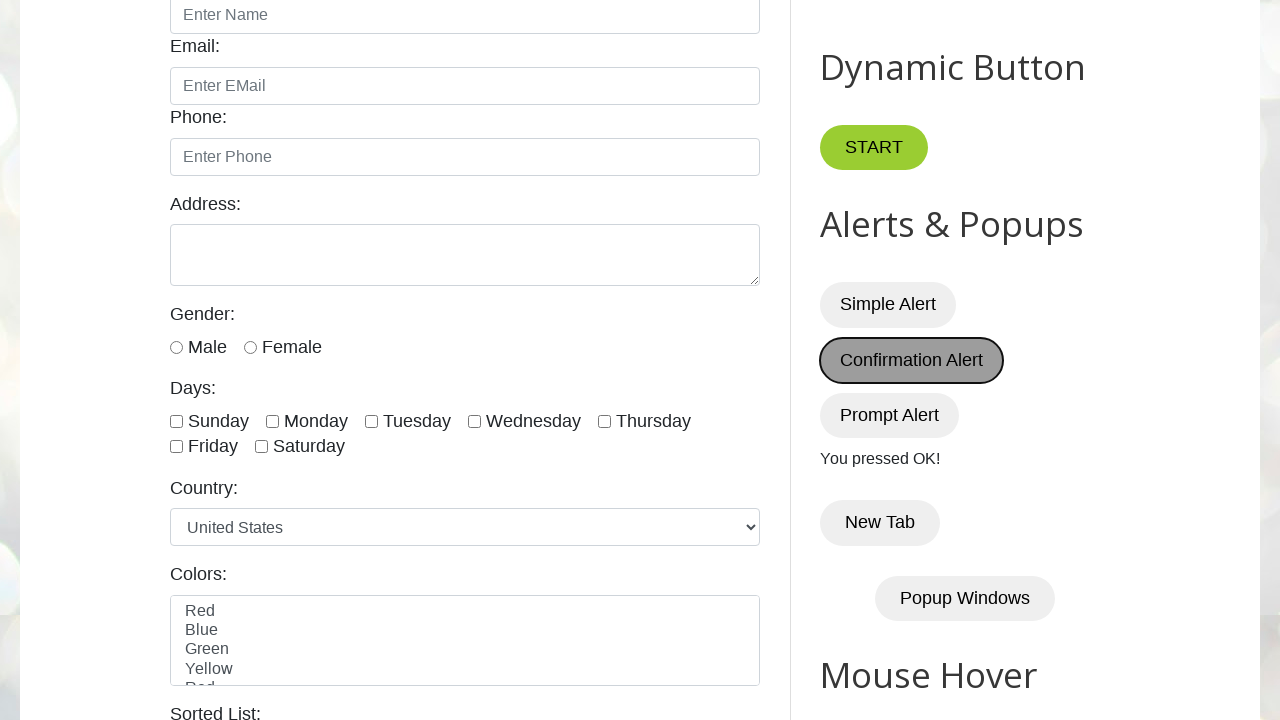

Dialog was accepted and result text loaded
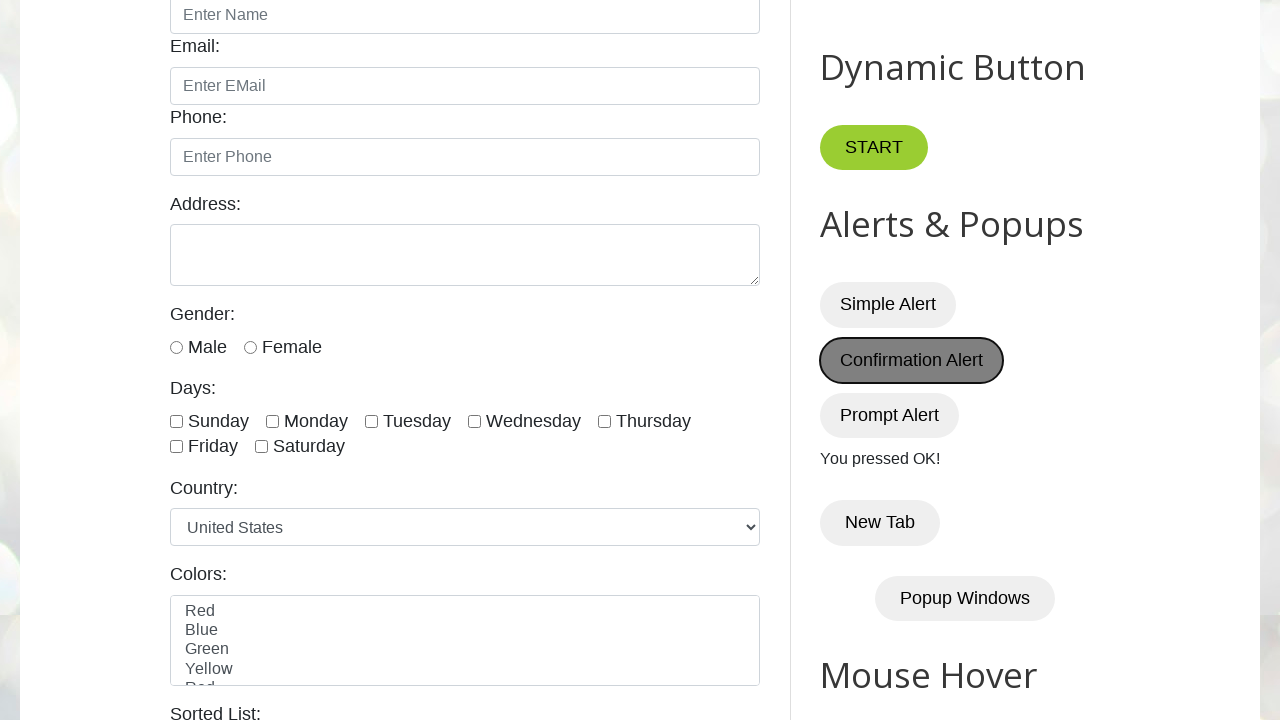

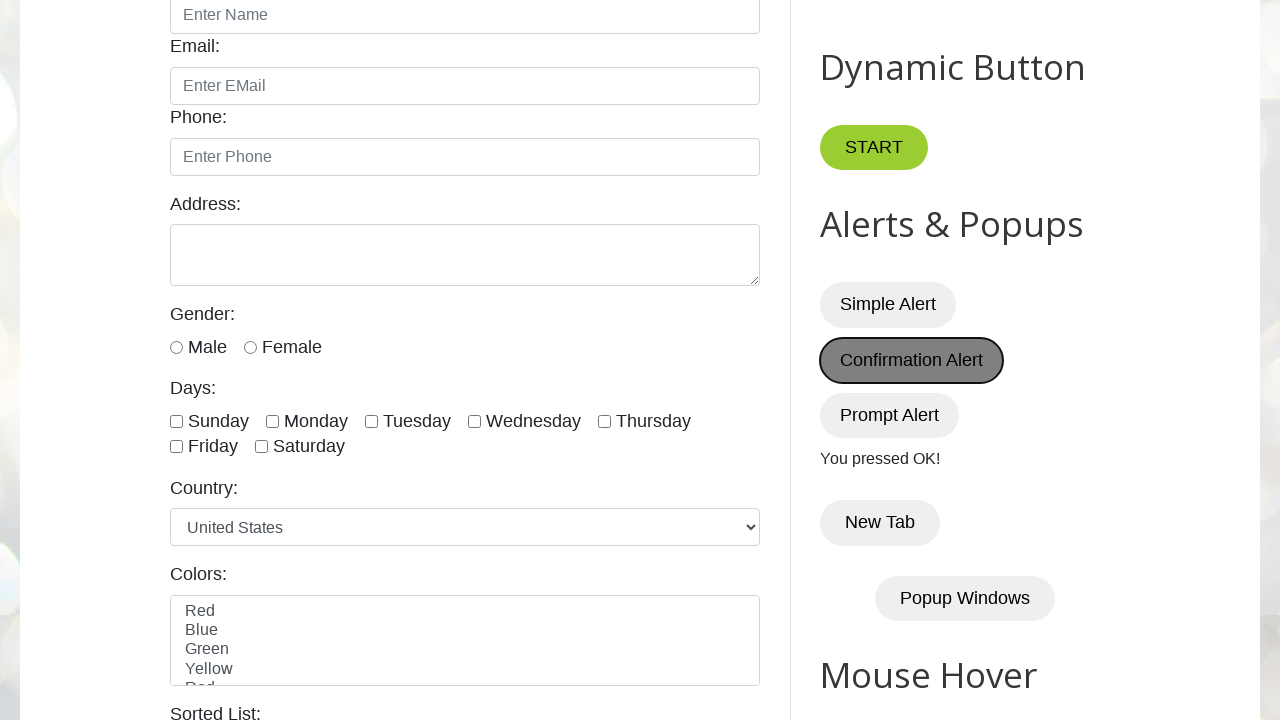